Tests JavaScript alert handling by clicking the alert button, verifying the alert text, accepting it, and verifying the result message

Starting URL: https://the-internet.herokuapp.com/javascript_alerts

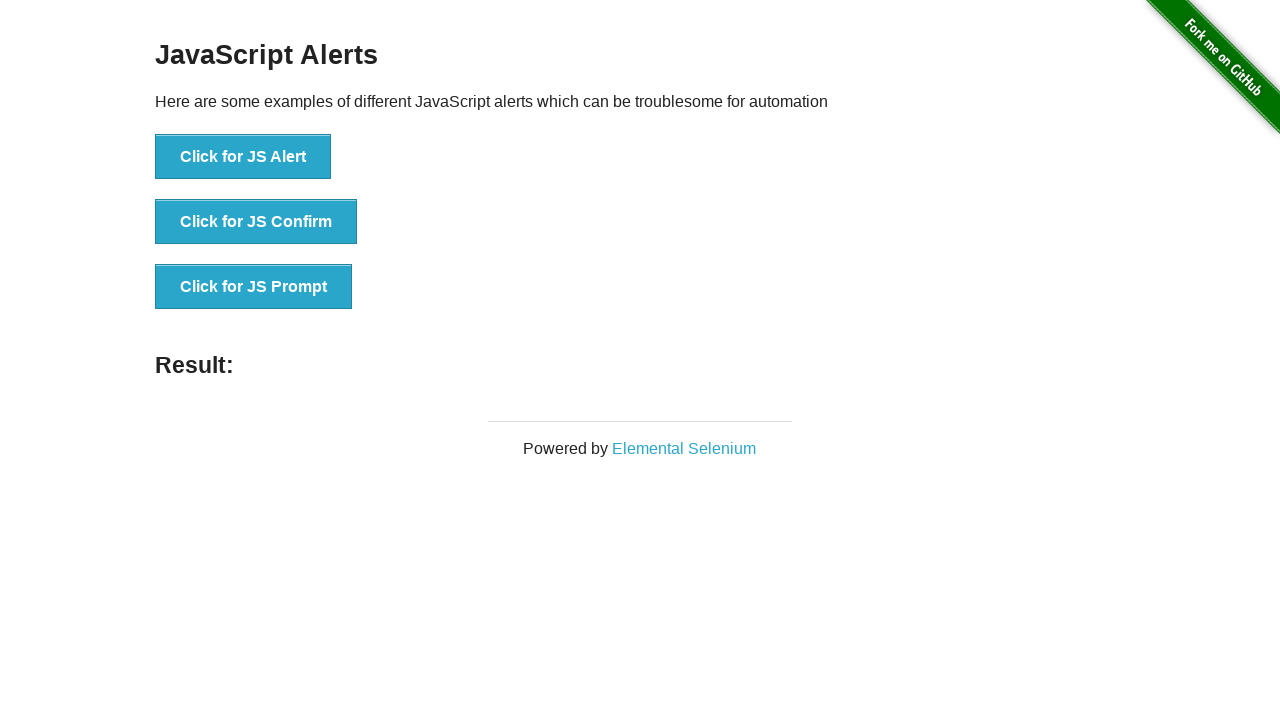

Clicked the alert button to trigger JavaScript alert at (243, 157) on button[onclick='jsAlert()']
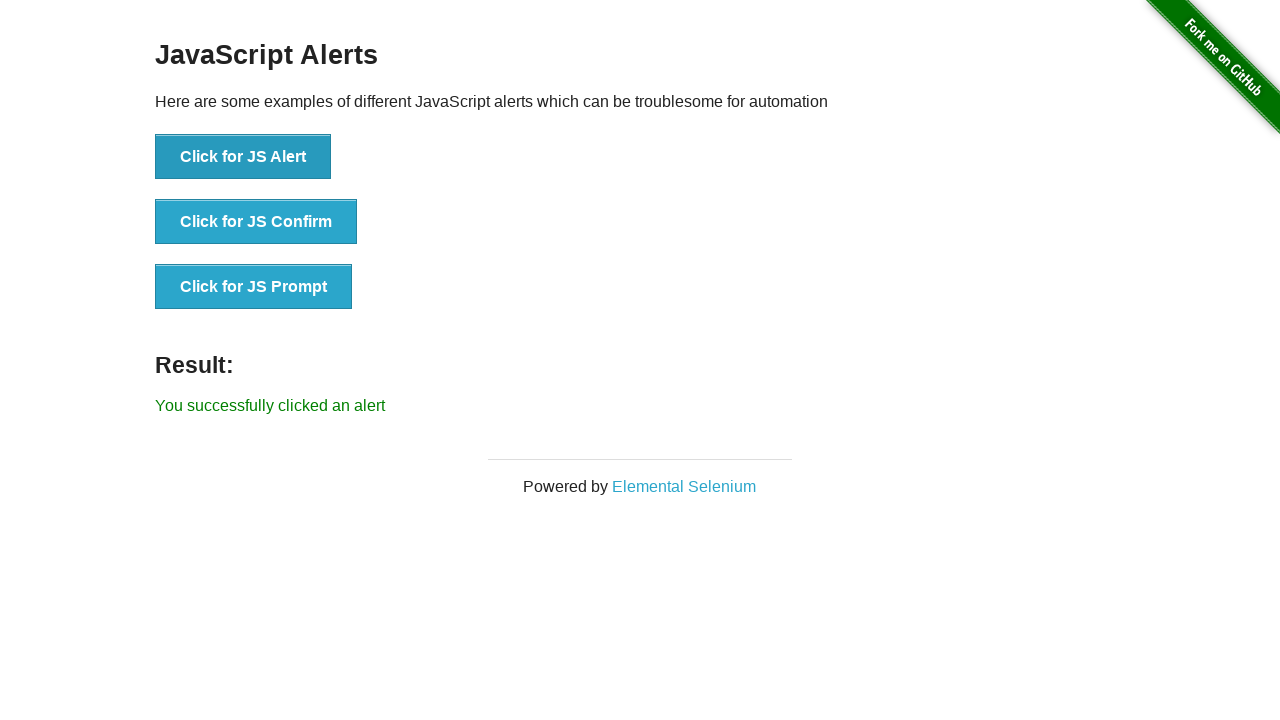

Set up dialog handler to accept the alert
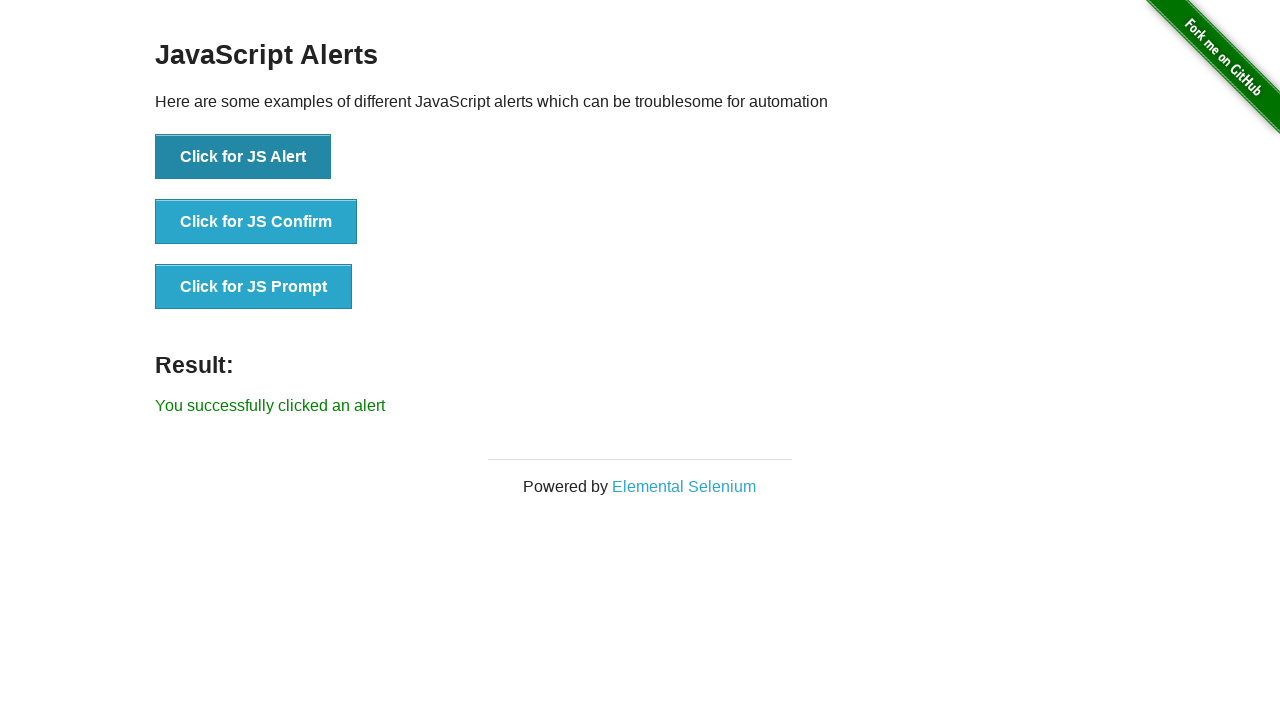

Result message element loaded after accepting alert
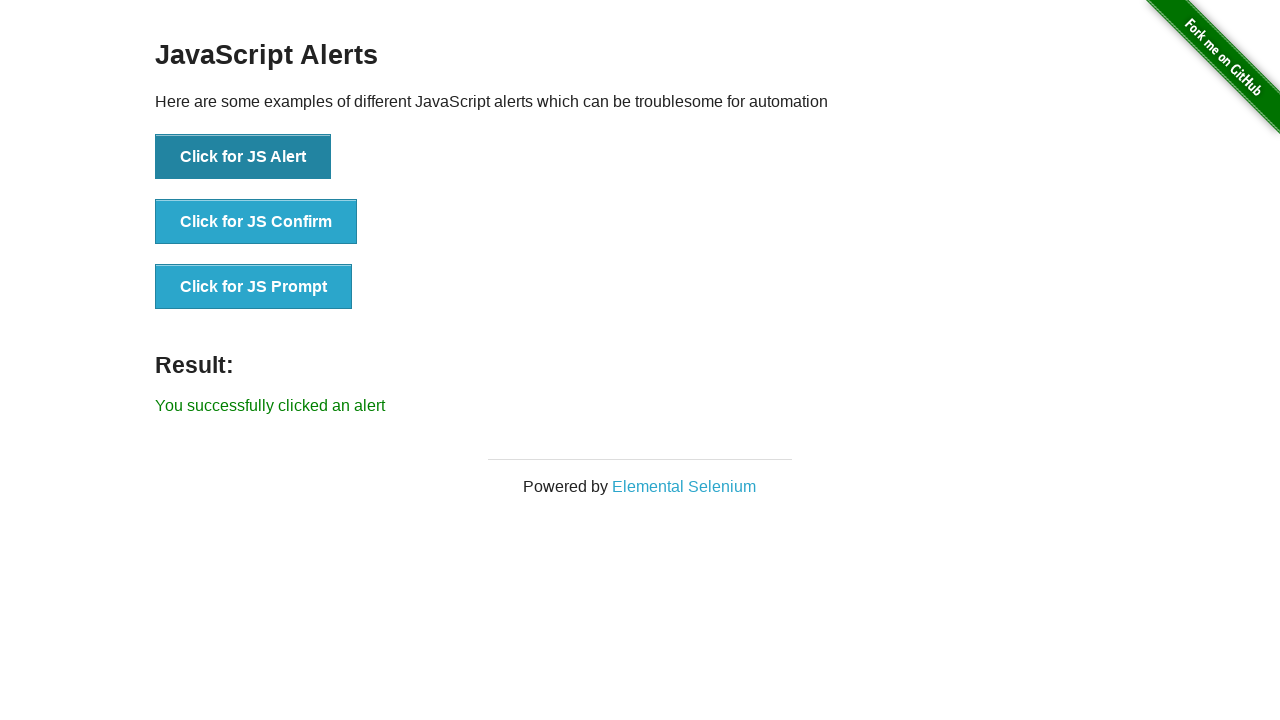

Retrieved result message text
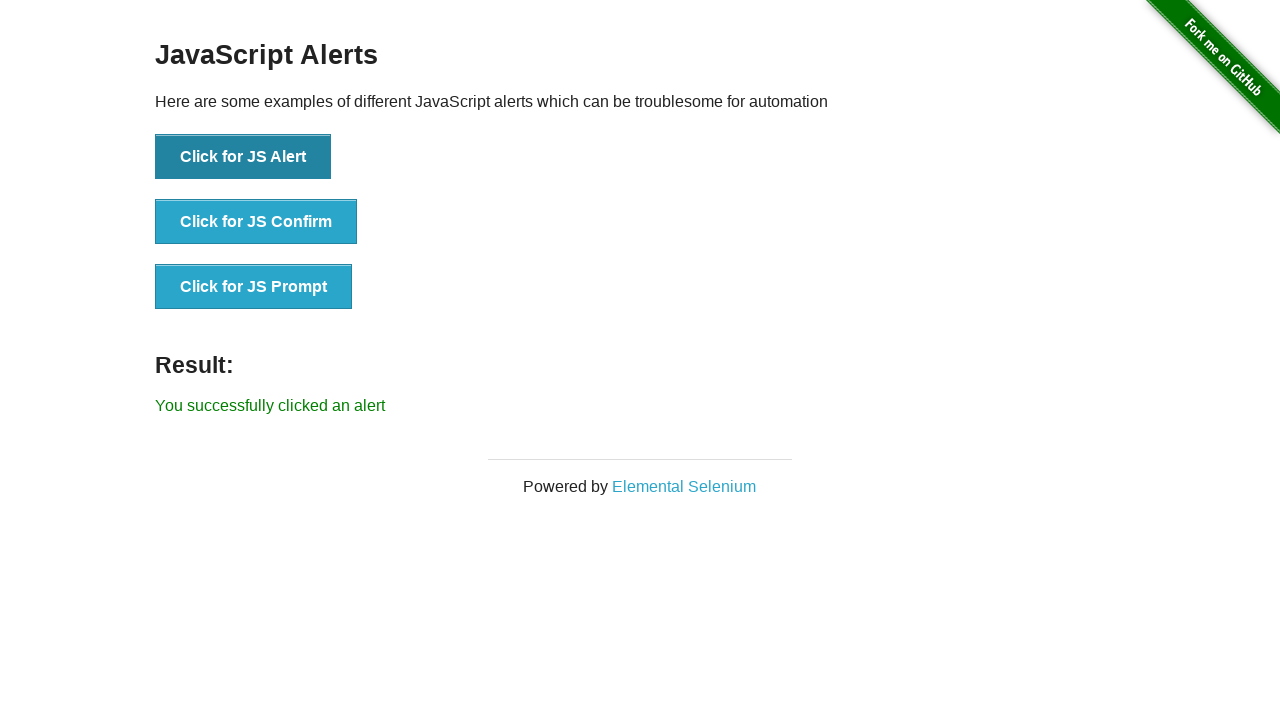

Verified result message matches expected text: 'You successfully clicked an alert'
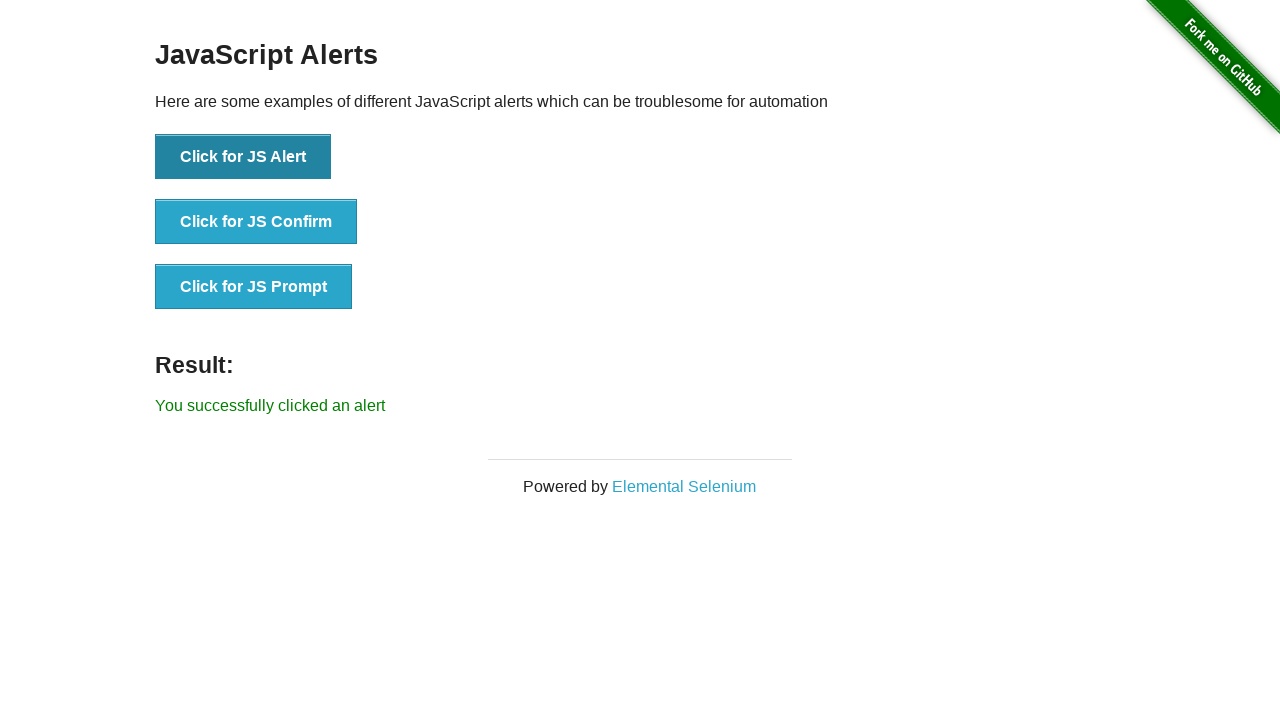

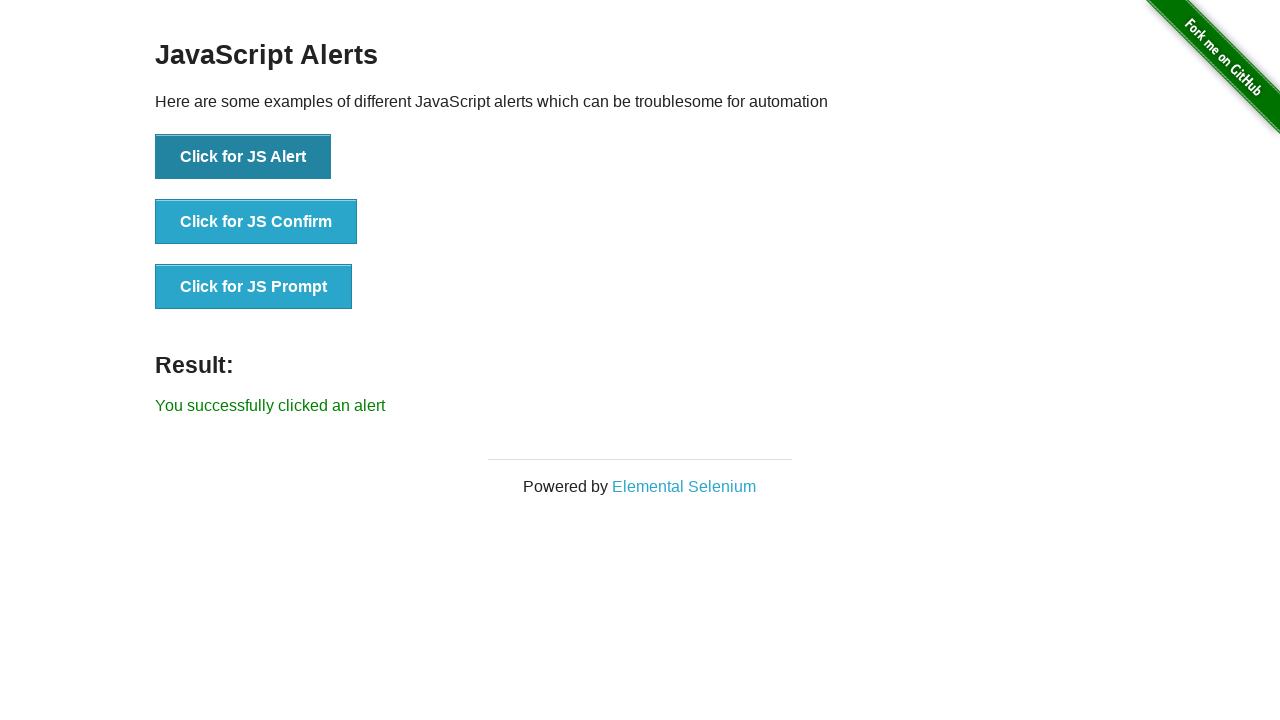